Tests the hotel search functionality on a Turkish travel website by entering a destination (Kaş, Antalya), selecting check-in and check-out dates, increasing guest count, and clicking on a search result.

Starting URL: https://www.tatilsepeti.com/

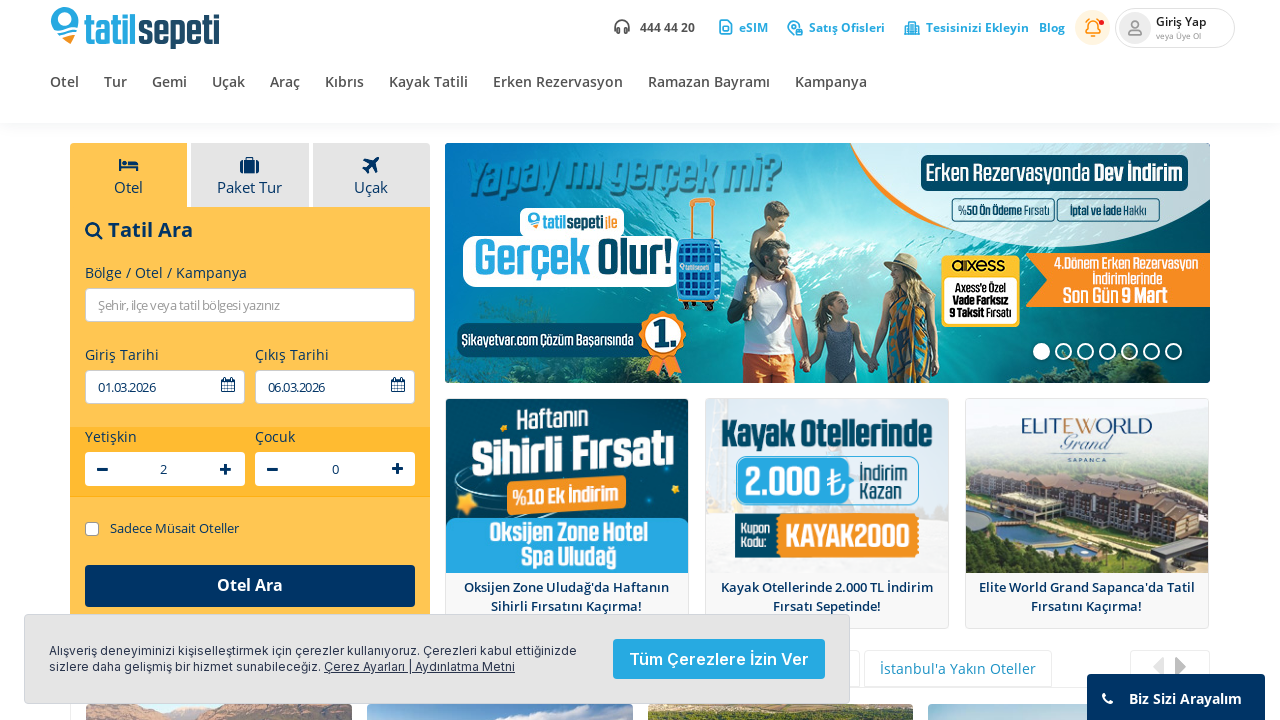

Clicked on region/destination input field at (250, 305) on #bolge
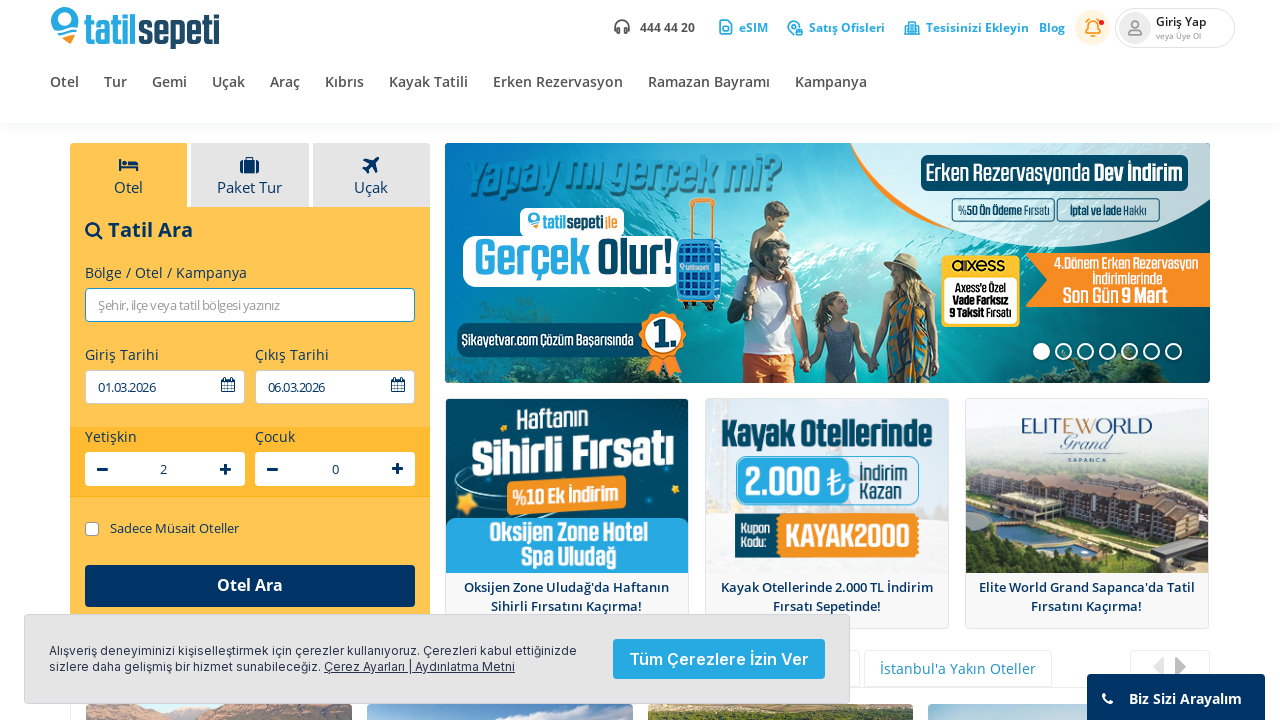

Filled destination field with 'Kaş, Antalya' on #bolge
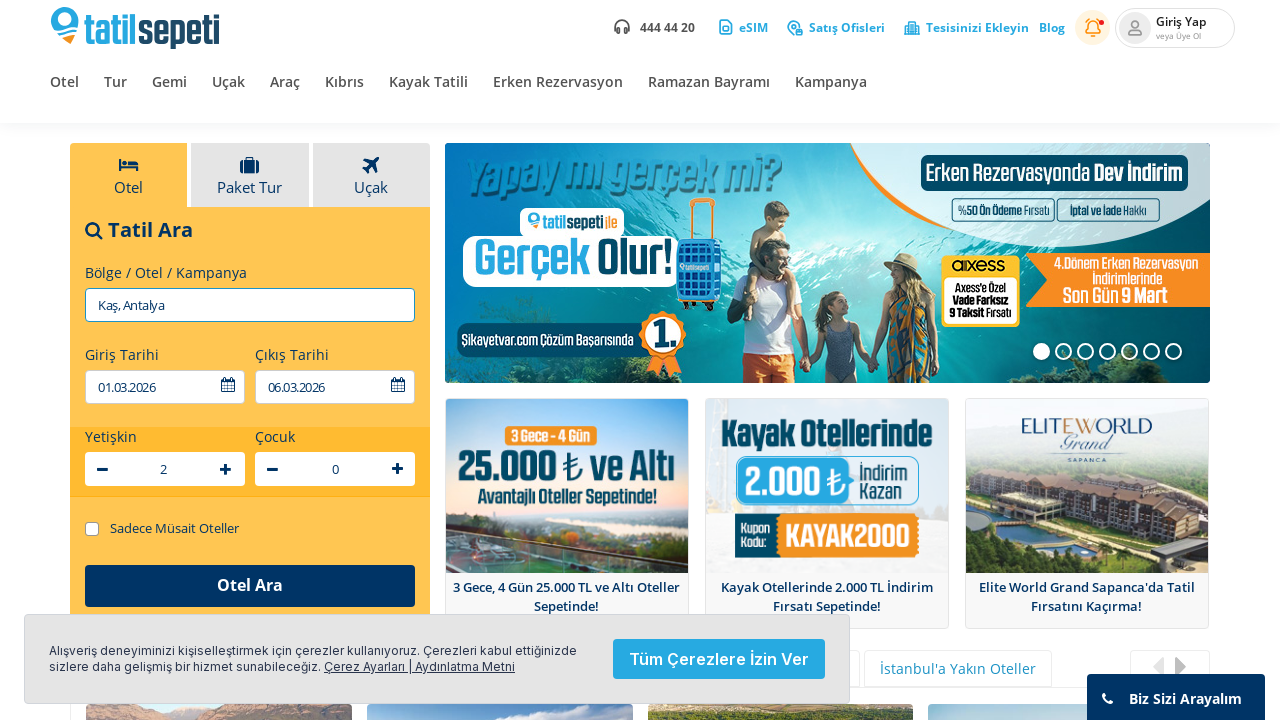

Pressed Enter to confirm destination on #bolge
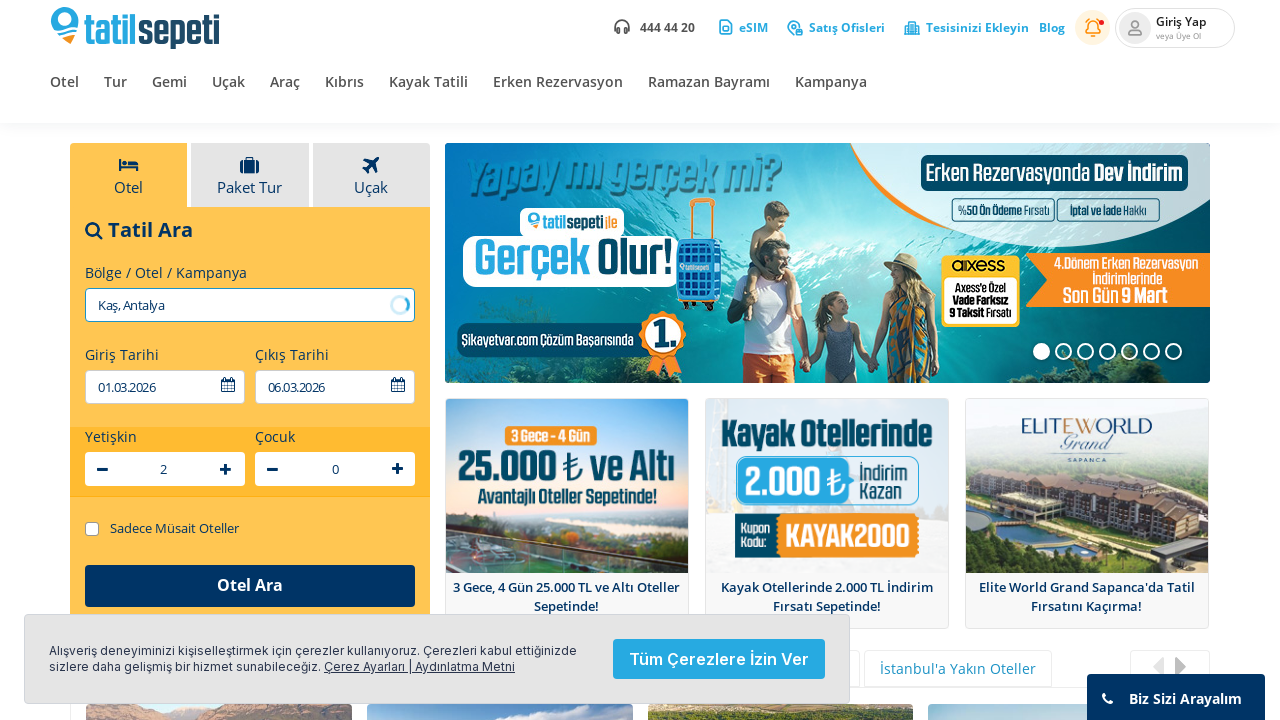

Waited 2 seconds for page to process destination
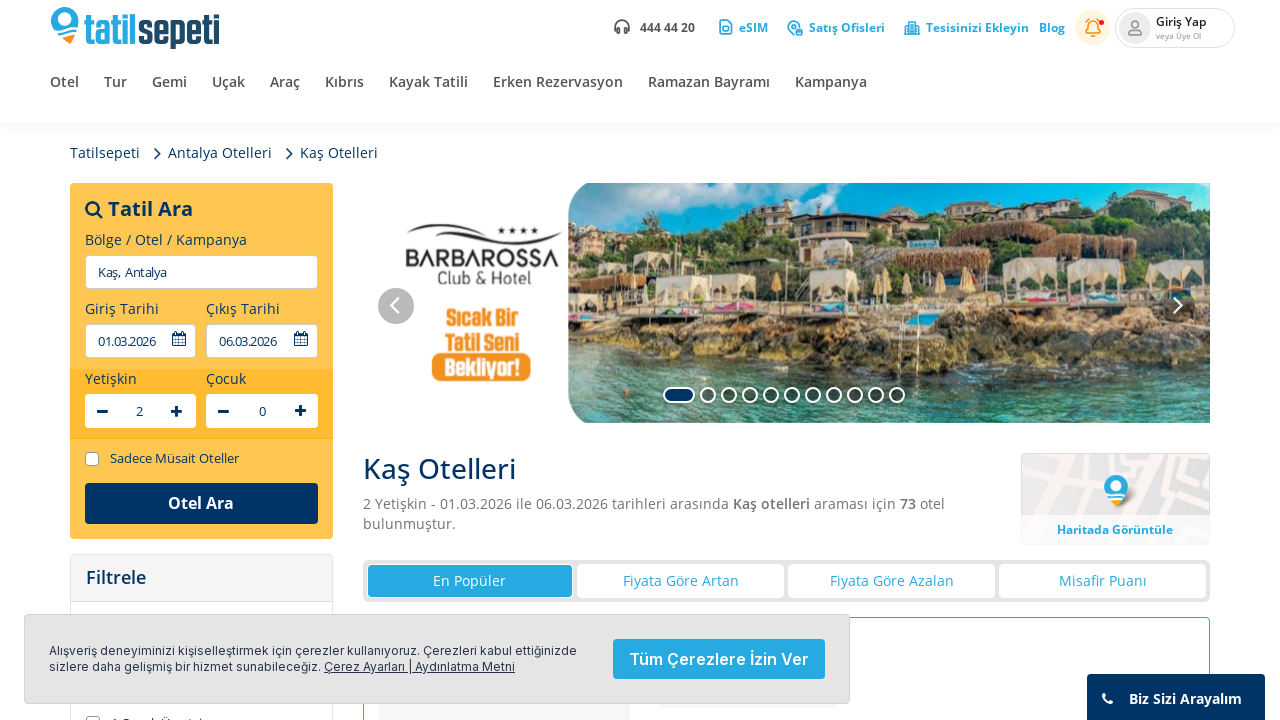

Clicked on check-in date field at (141, 341) on #giris-tarihi
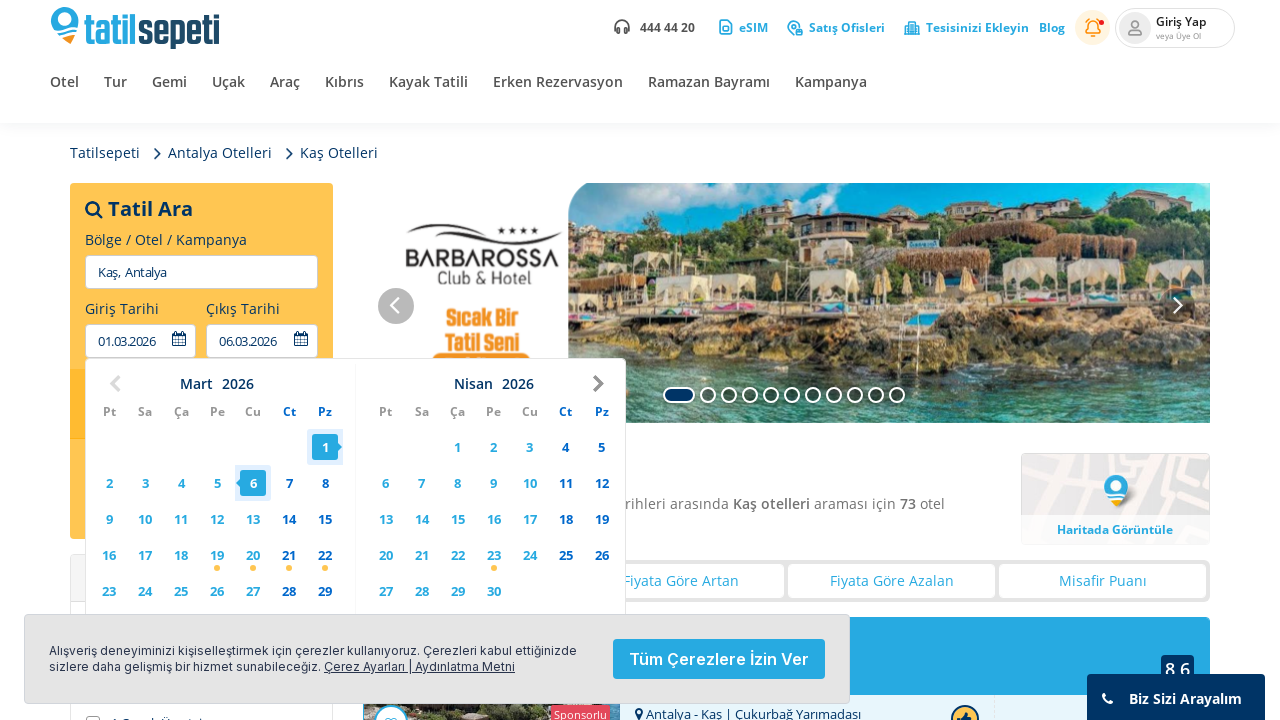

Navigated to next month in date picker (first click) at (597, 384) on #ui-datepicker-div > div.ui-datepicker-group.ui-datepicker-group-last > div > a
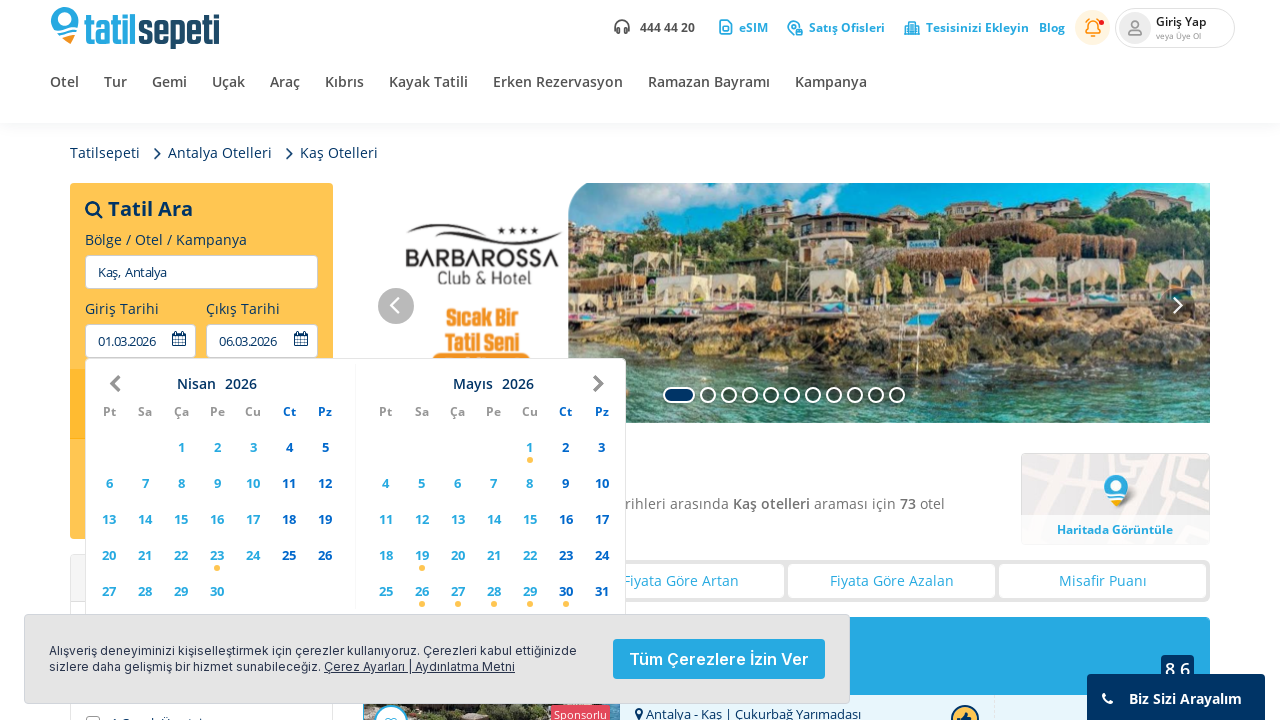

Navigated to next month in date picker (second click) at (597, 384) on #ui-datepicker-div > div.ui-datepicker-group.ui-datepicker-group-last > div > a
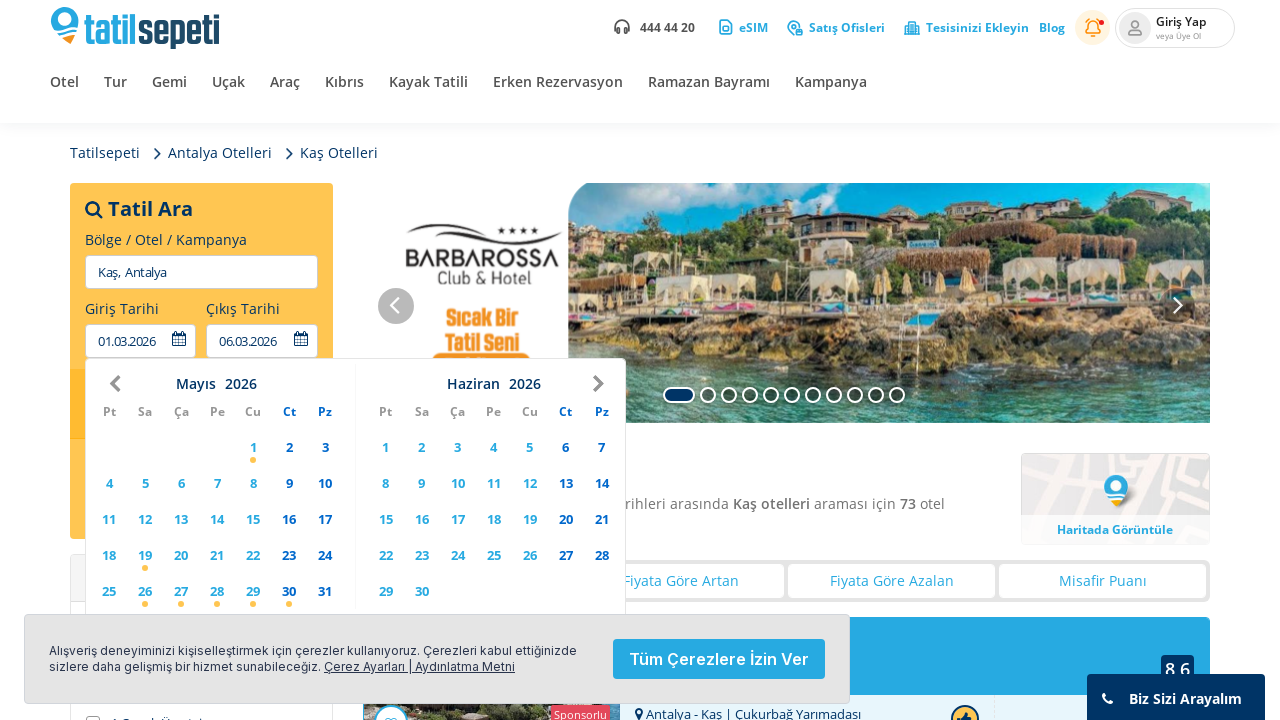

Selected check-in date from calendar at (109, 591) on //*[@id="ui-datepicker-div"]/div[1]/table/tbody/tr[5]/td[1]/a
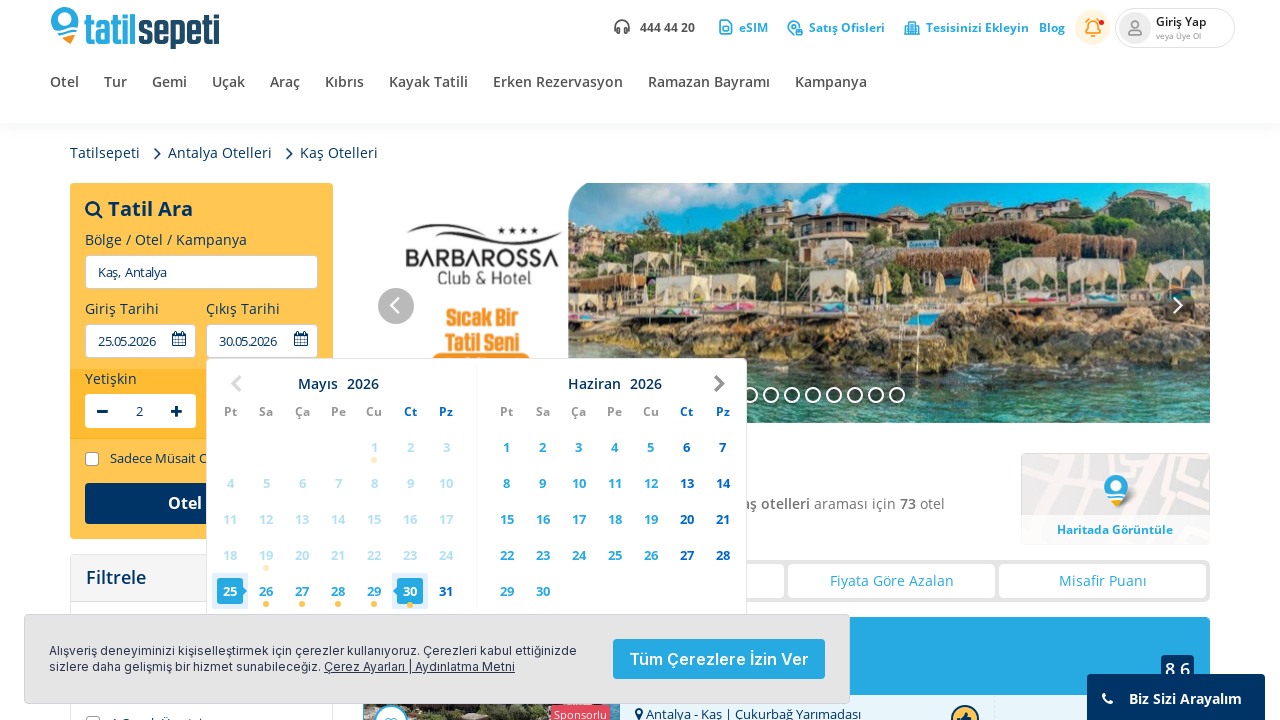

Waited 1 second after selecting check-in date
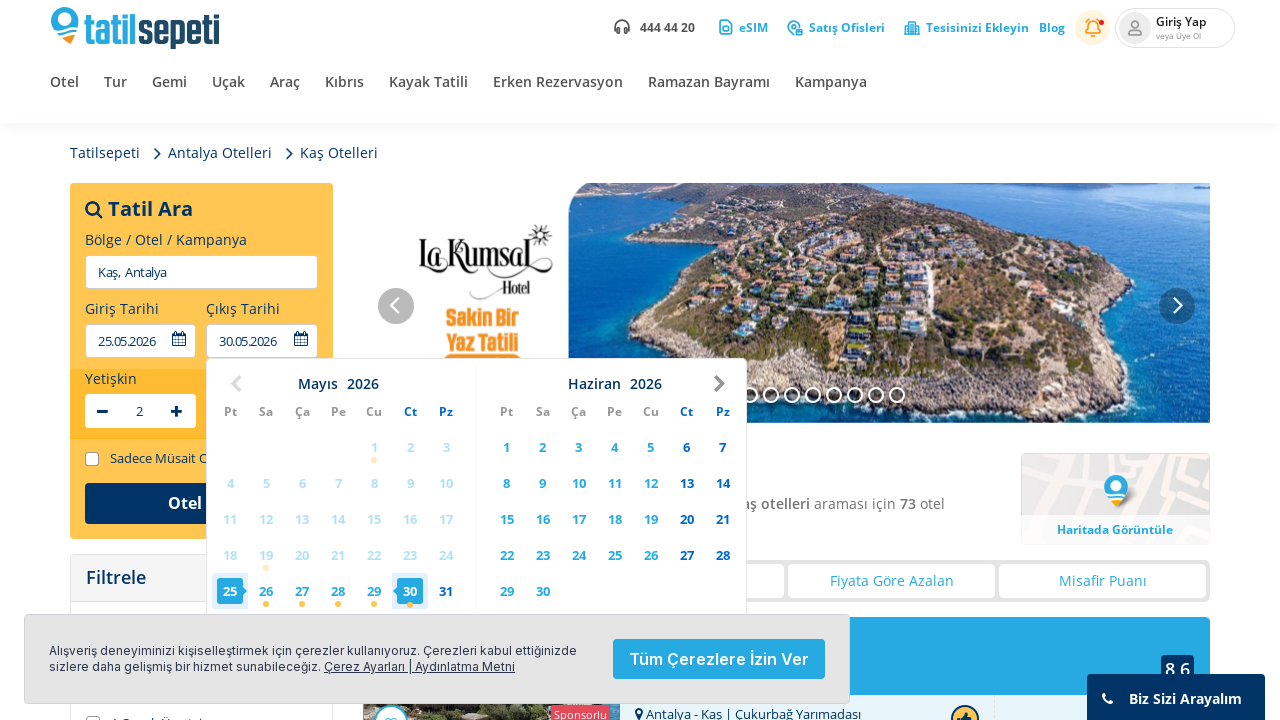

Selected check-out date from calendar at (507, 447) on //*[@id="ui-datepicker-div"]/div[2]/table/tbody/tr[1]/td[1]/a
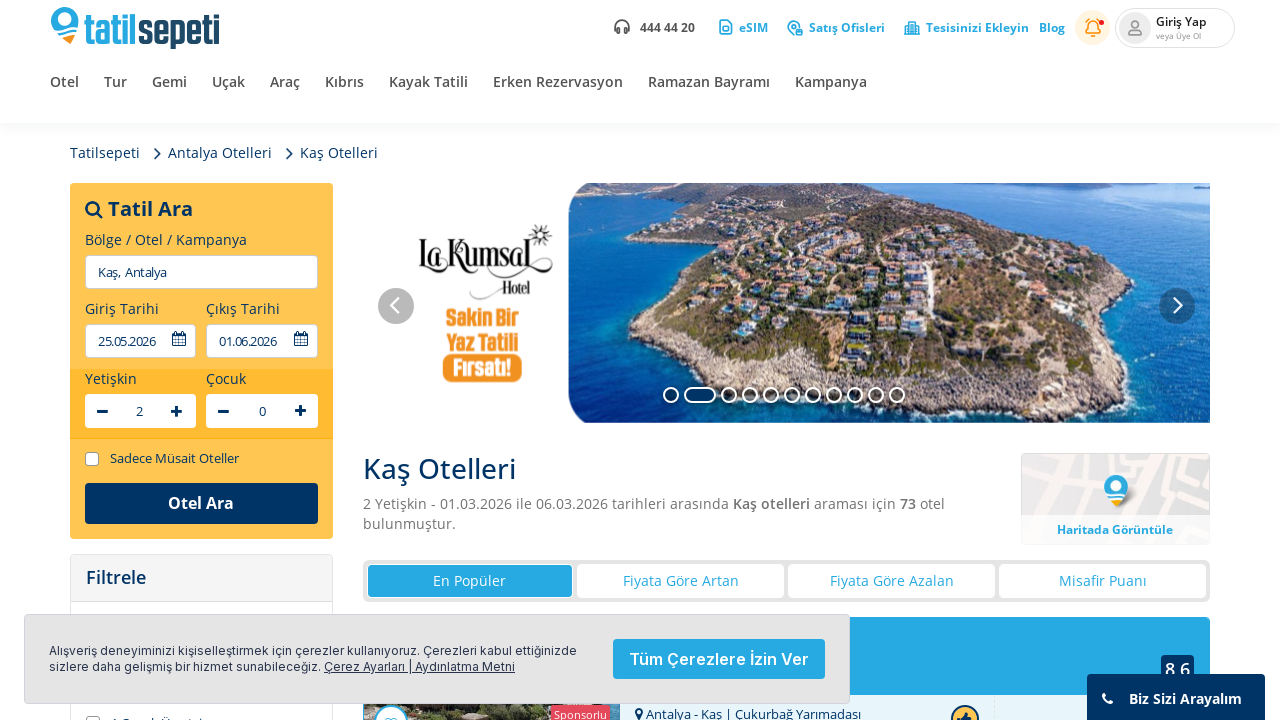

Clicked plus button to increase guest count (click 1/3) at (177, 411) on .ts-plus
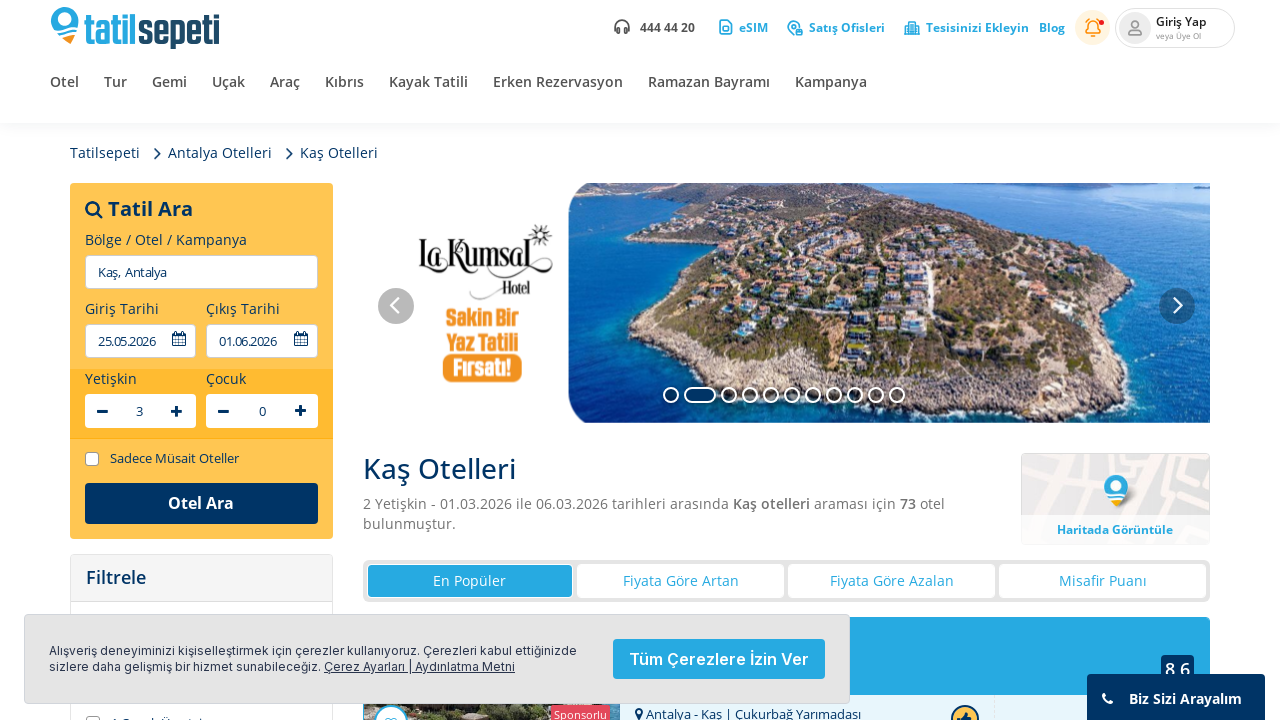

Clicked plus button to increase guest count (click 2/3) at (177, 411) on .ts-plus
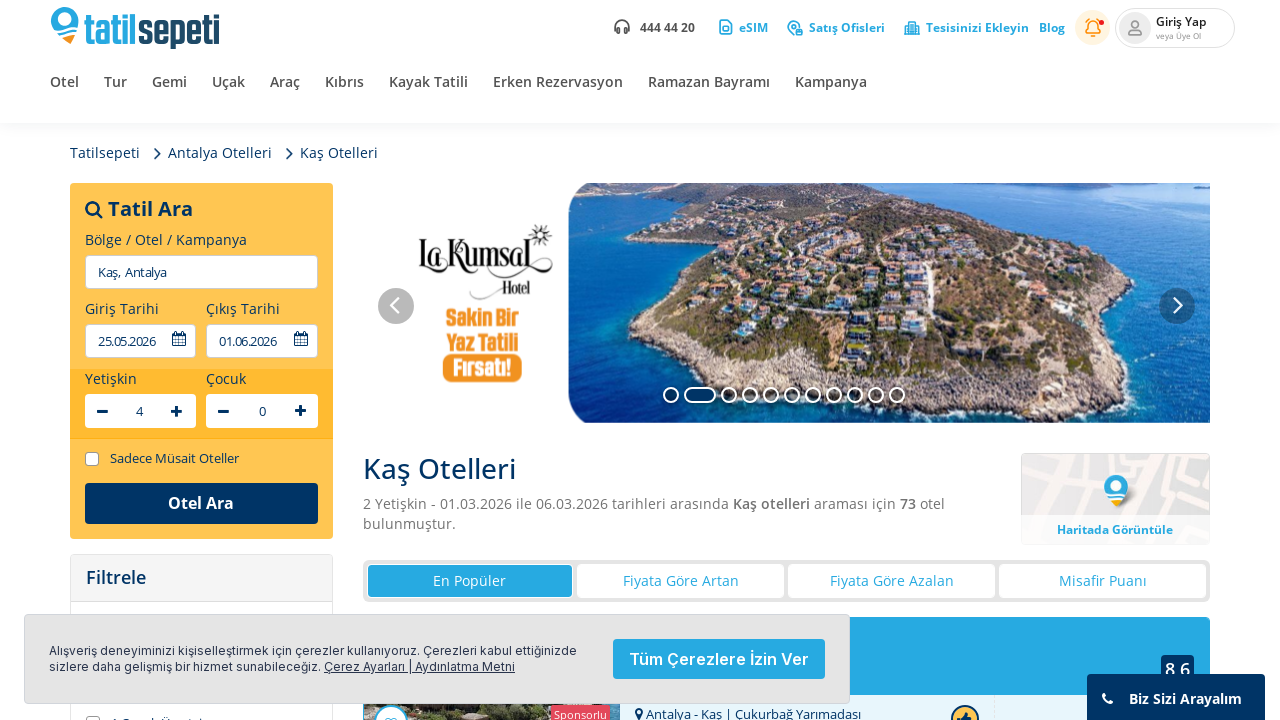

Clicked plus button to increase guest count (click 3/3) at (177, 411) on .ts-plus
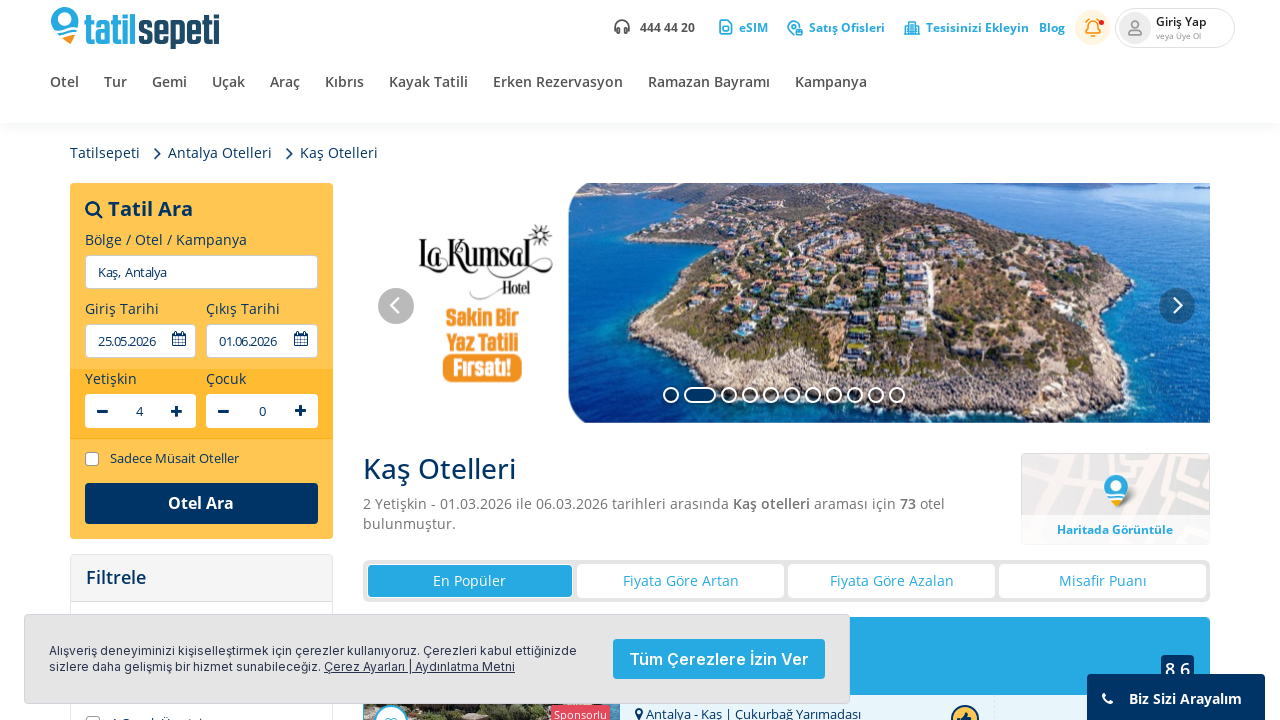

Clicked search button to find hotels at (201, 504) on #searchBtn
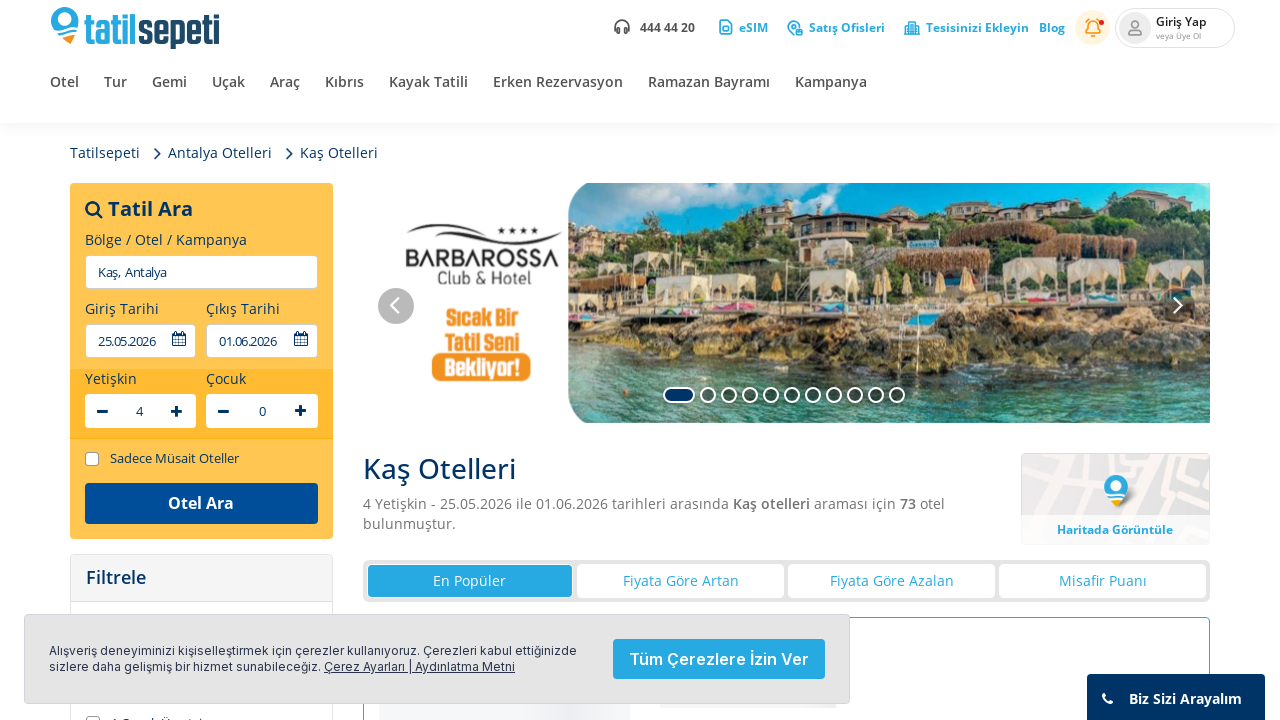

Hotel list loaded
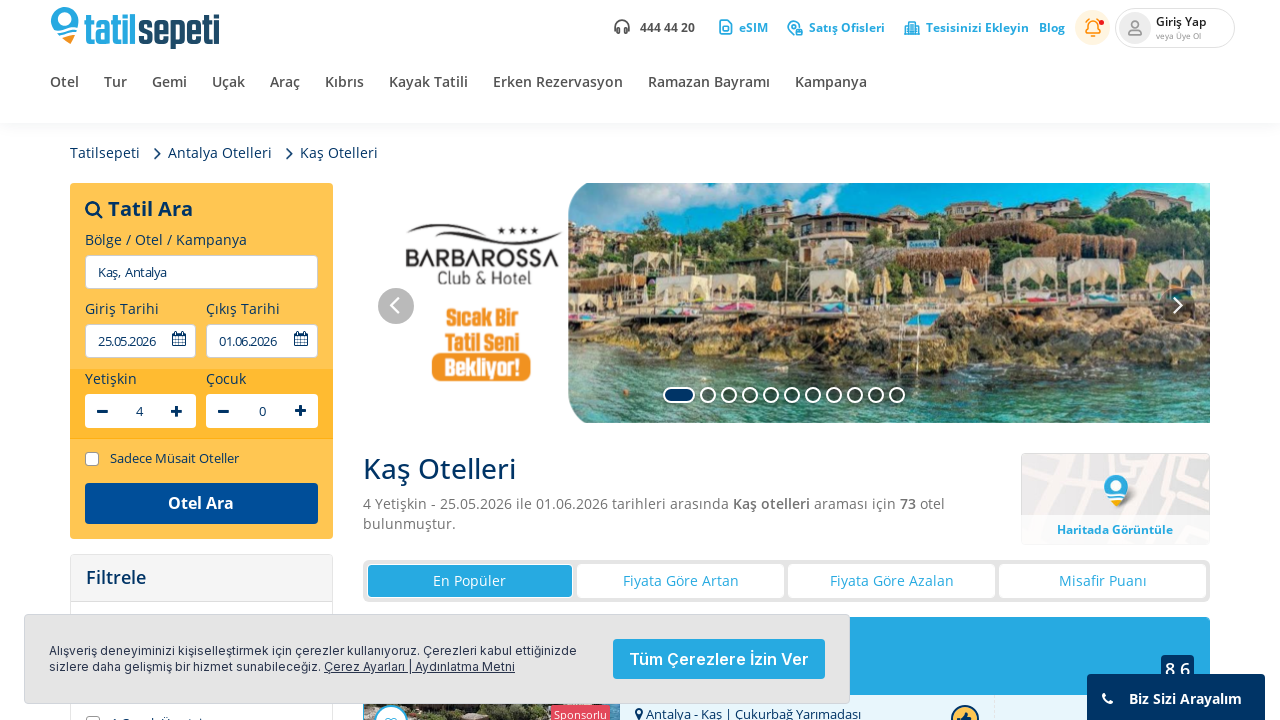

Clicked on first hotel search result at (786, 359) on //*[@id="HotelList"]/article[1]/div/div[1]/a[1]
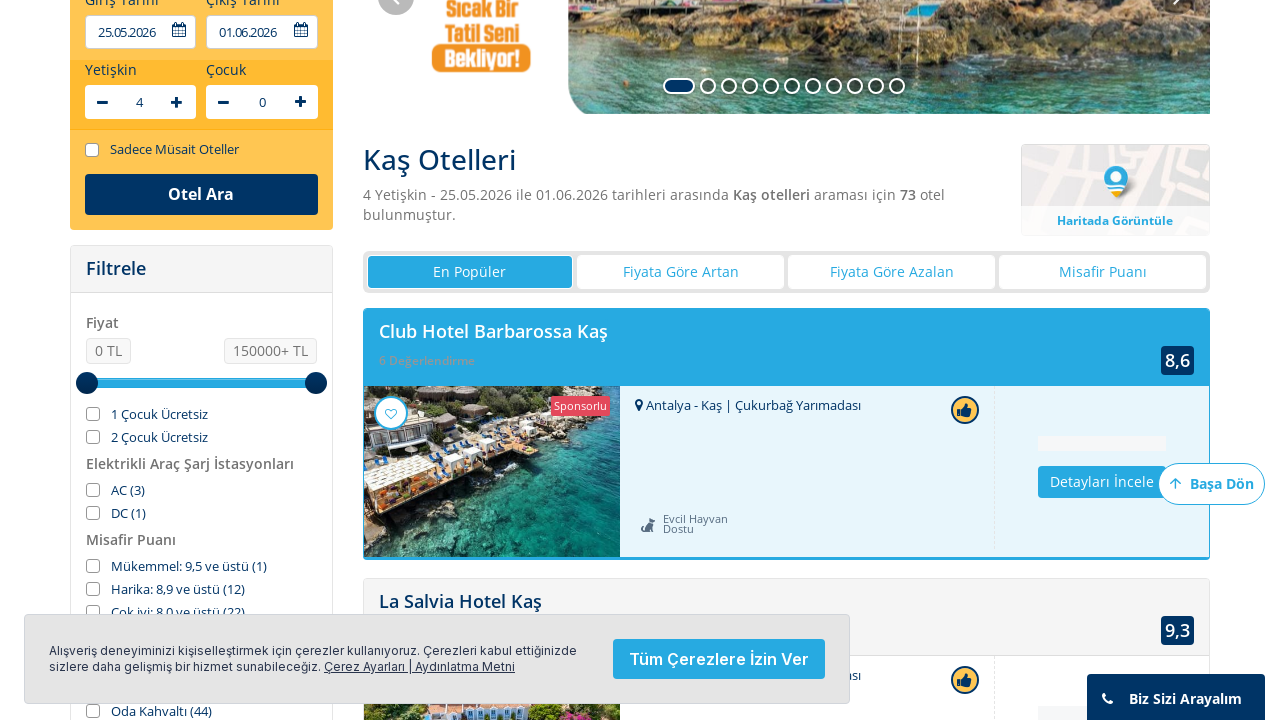

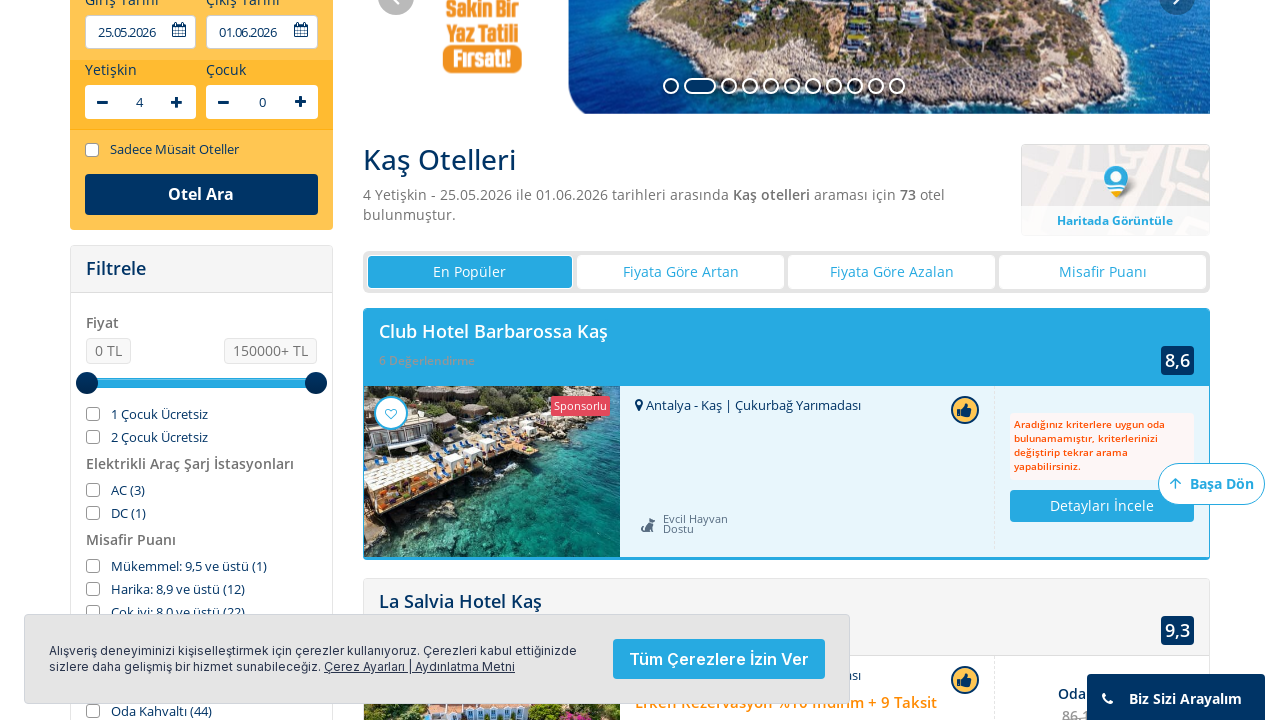